Tests a student check-in flow by entering a student name in a dialog box, clicking OK, and then performing keyboard navigation (Tab and Enter) to interact with subsequent elements on the page.

Starting URL: https://live.monetanalytics.com/stu_proc/student.html#

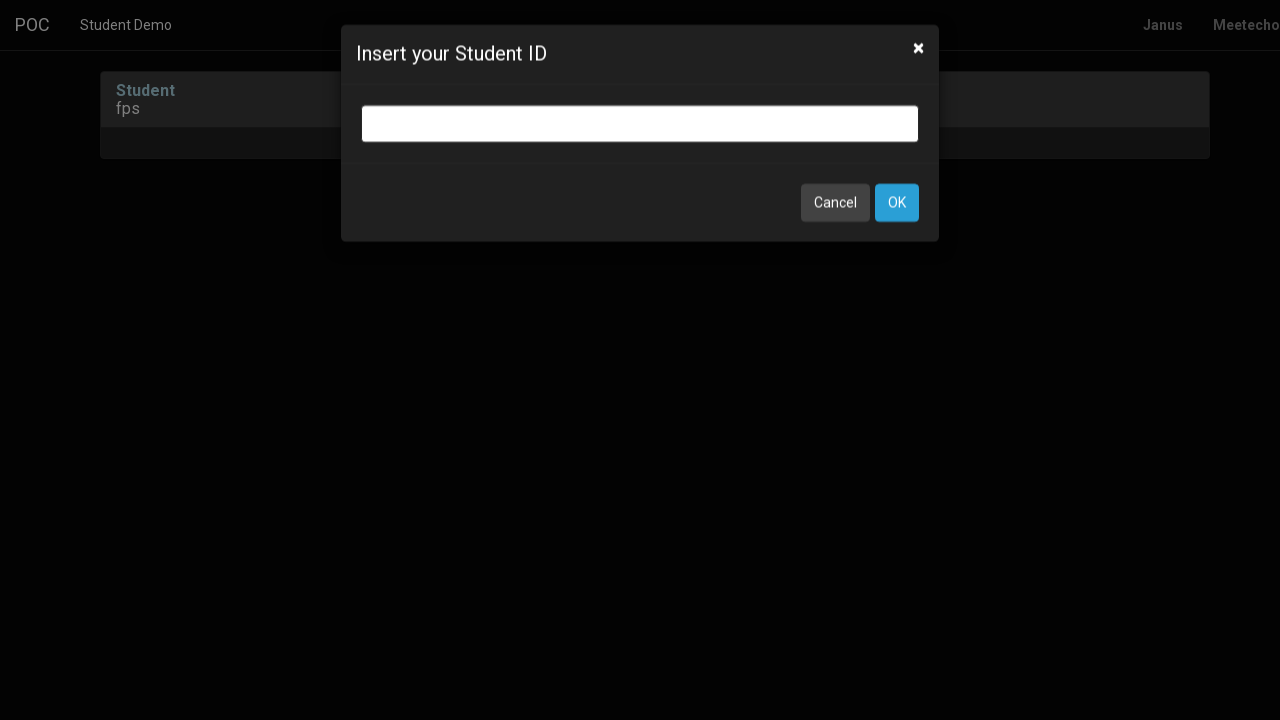

Name input dialog appeared
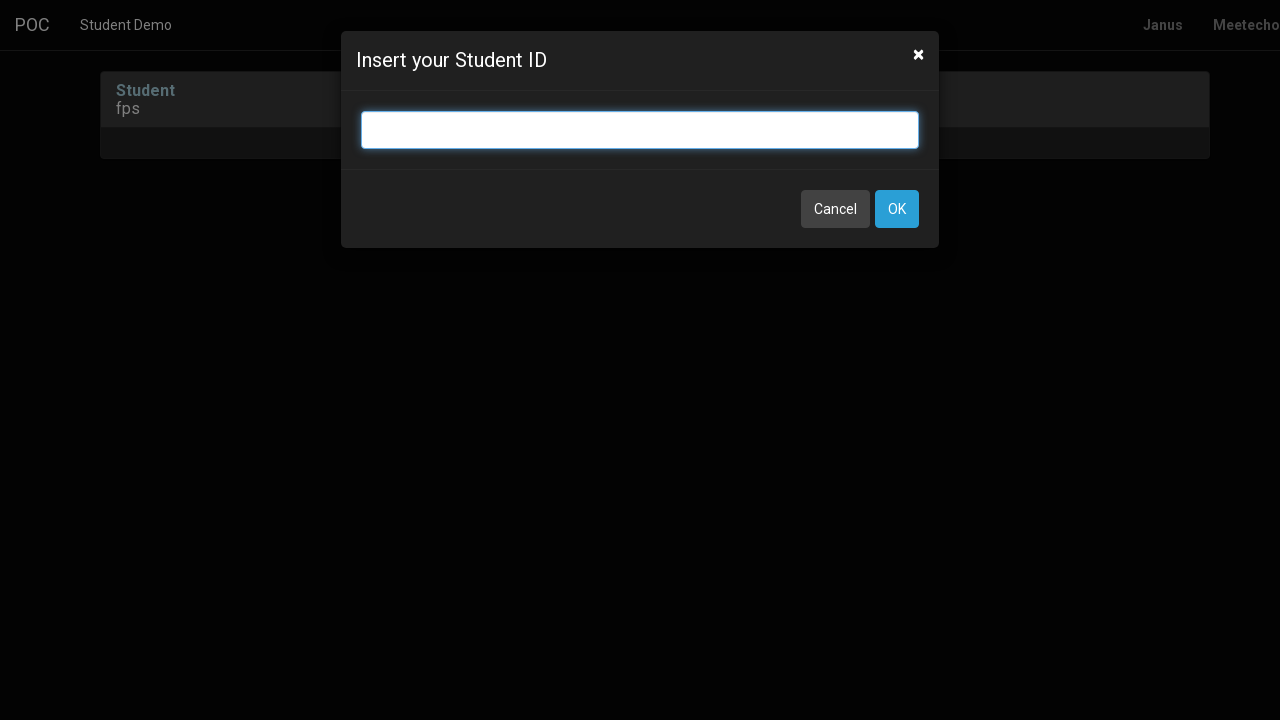

Filled student name field with 'Student-46' on input.bootbox-input.bootbox-input-text.form-control
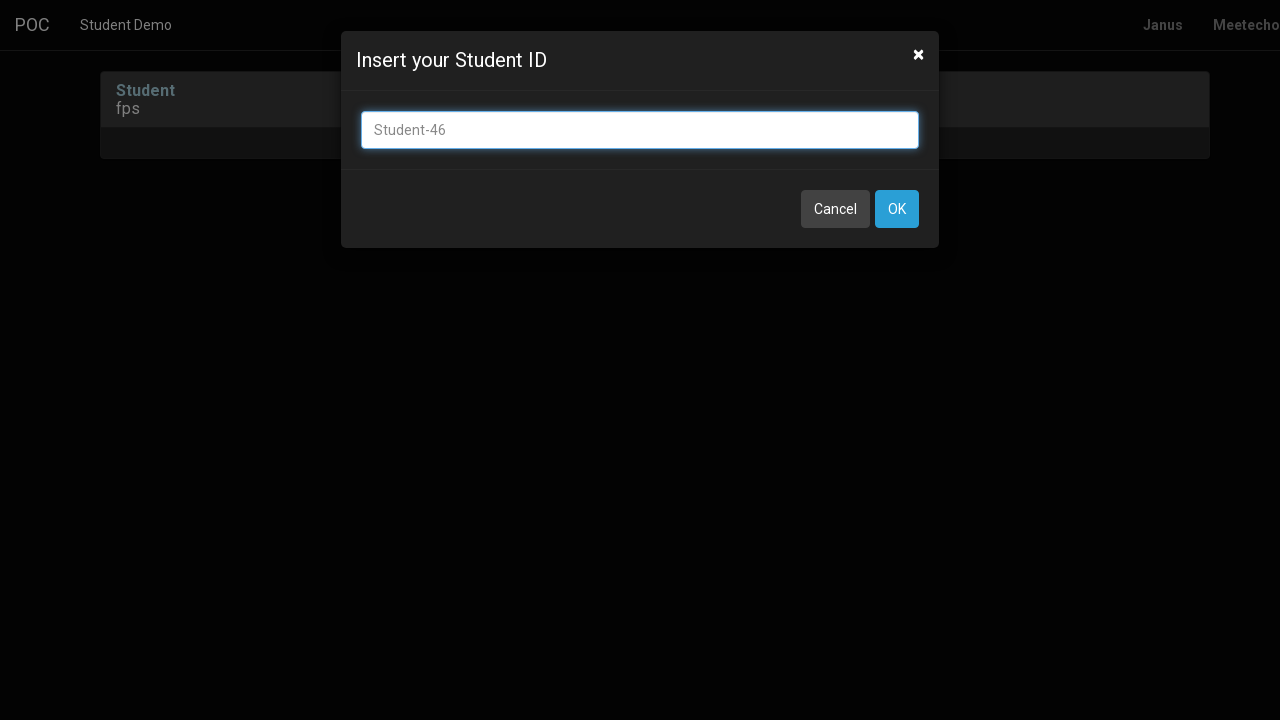

Clicked OK button to confirm student name at (897, 209) on button:has-text('OK')
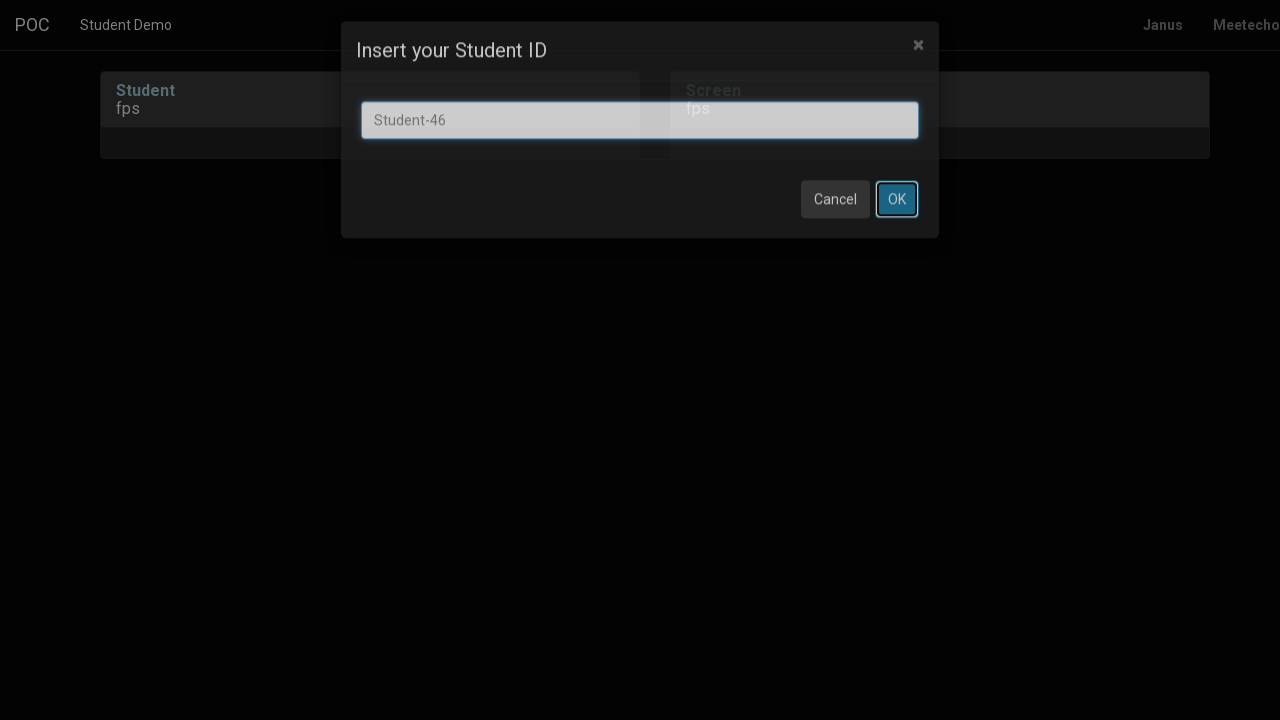

Waited 3 seconds for page to load after dialog
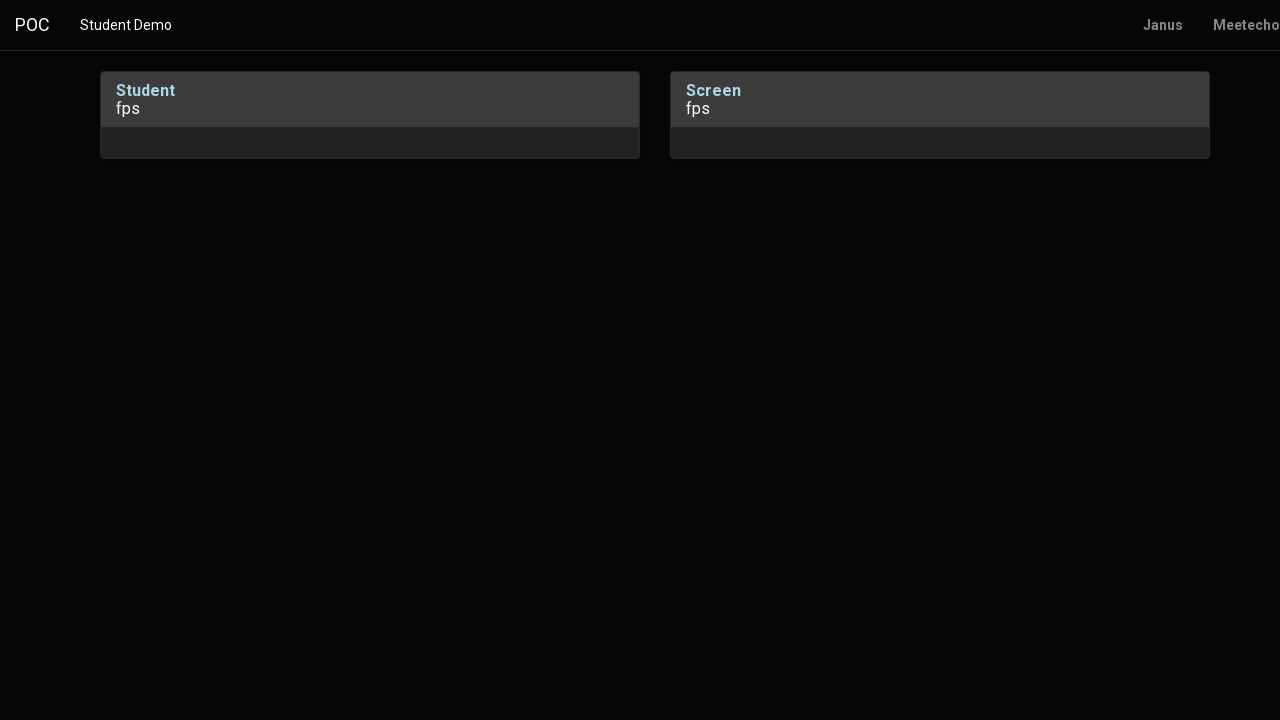

Pressed Tab to navigate to next element
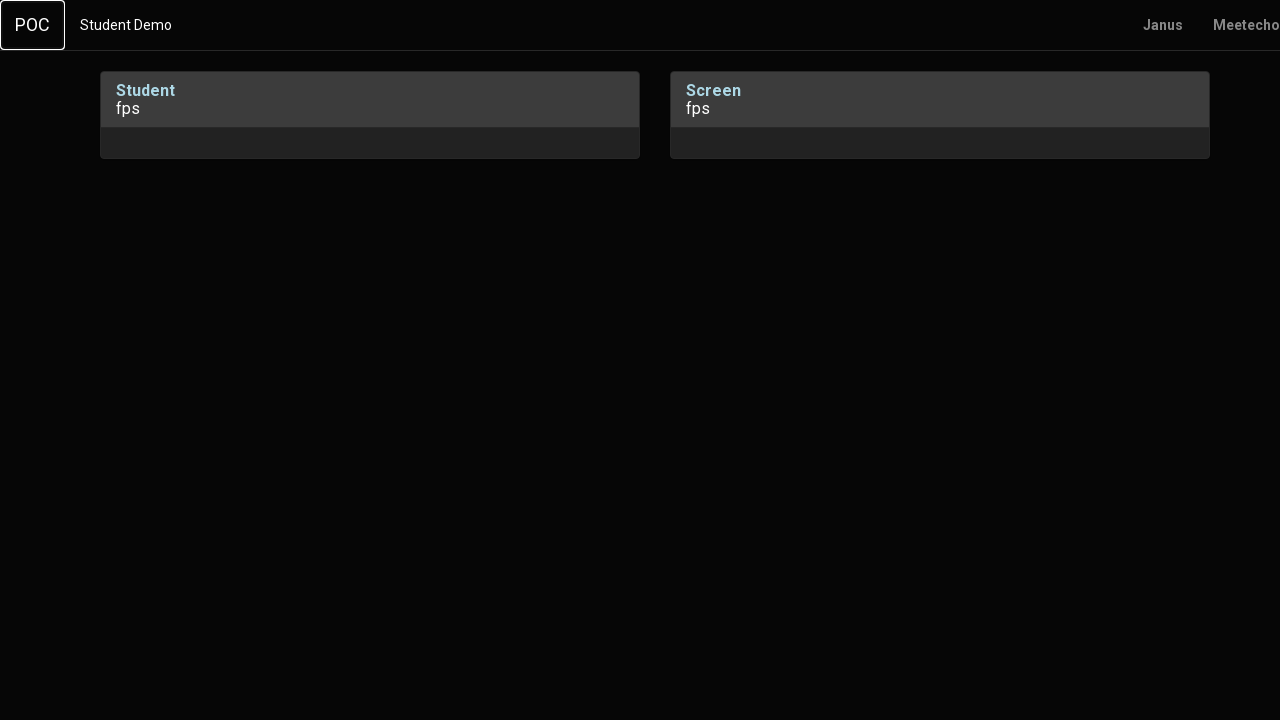

Pressed Enter to activate the current element
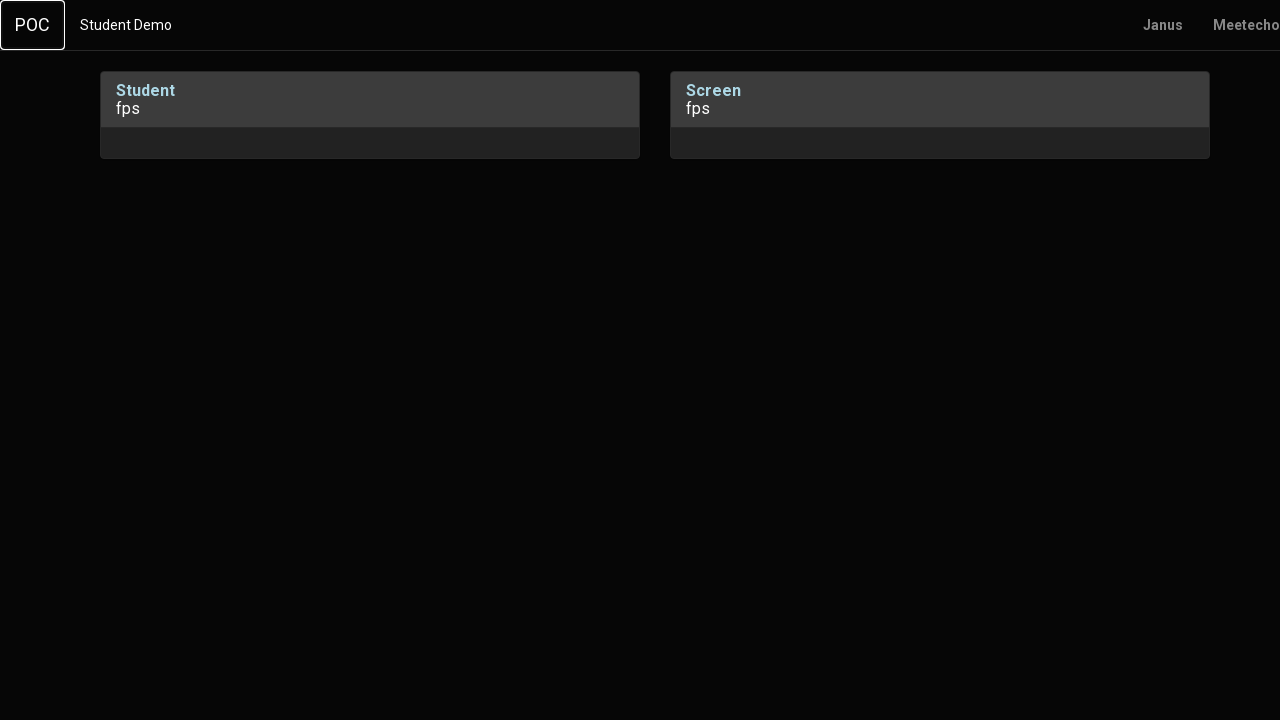

Pressed Tab to navigate to next element
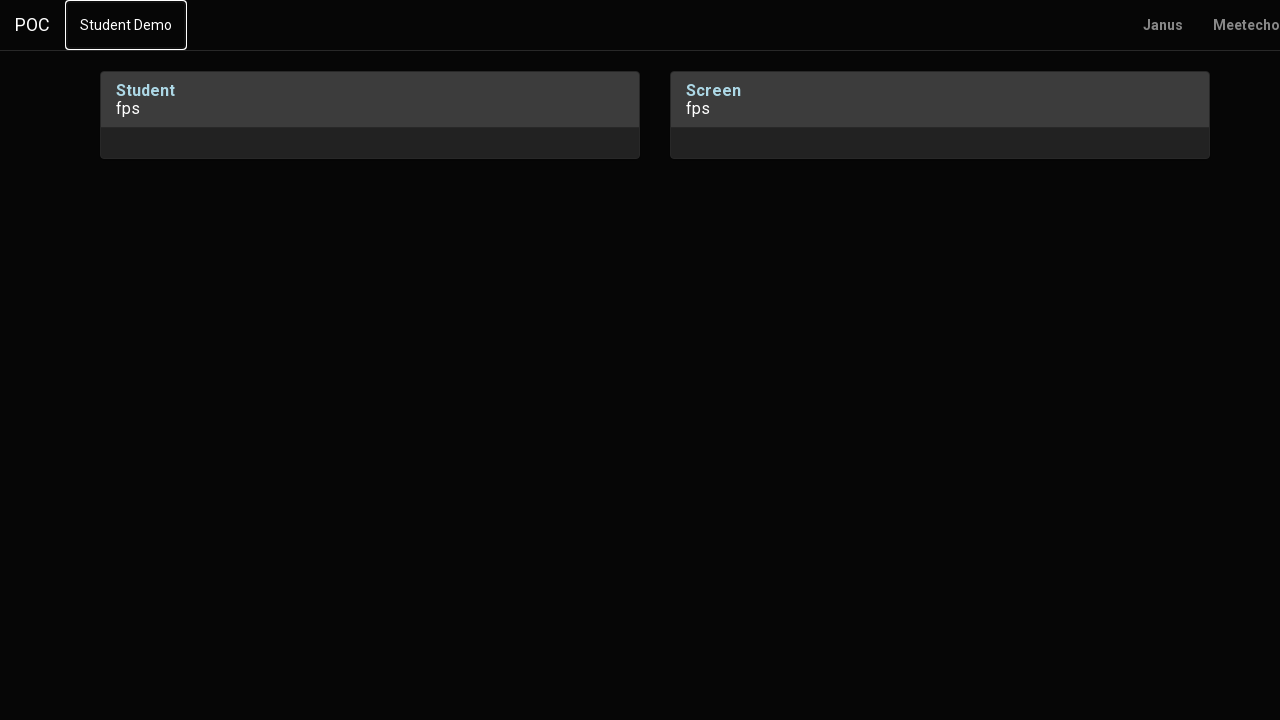

Pressed Tab again to navigate further
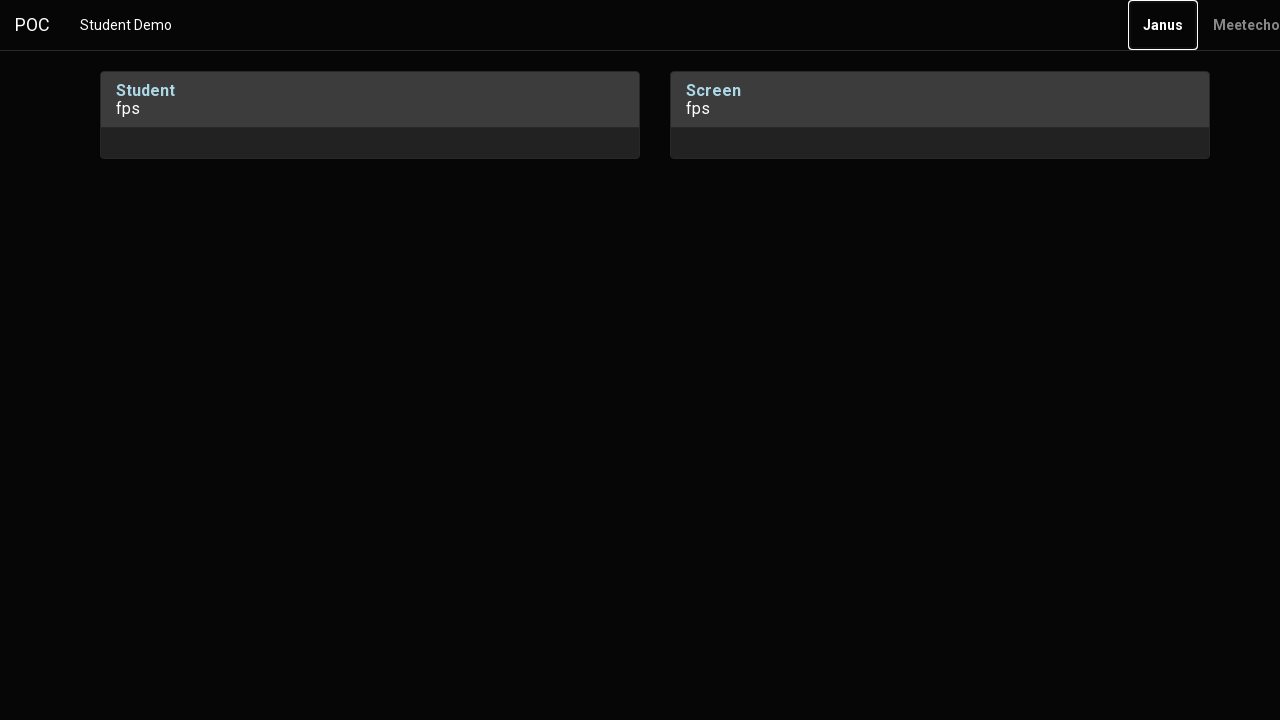

Pressed Enter to activate the current element
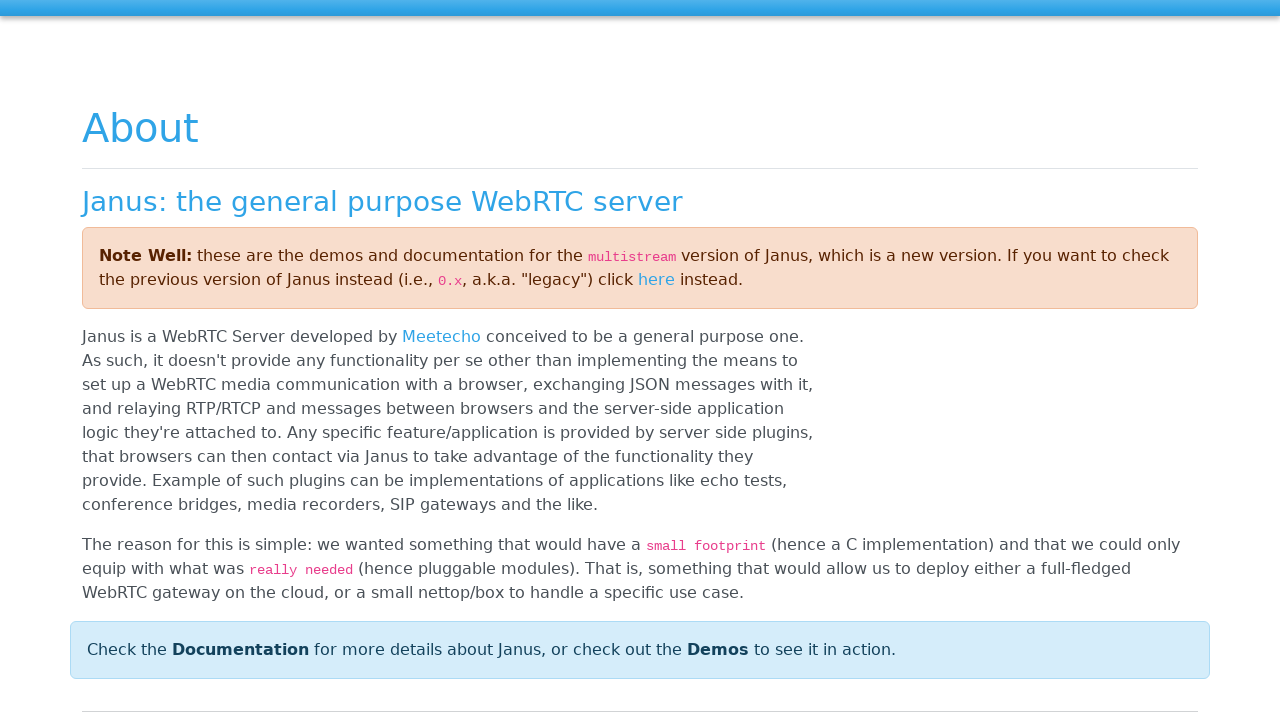

Waited 2 seconds for page to settle
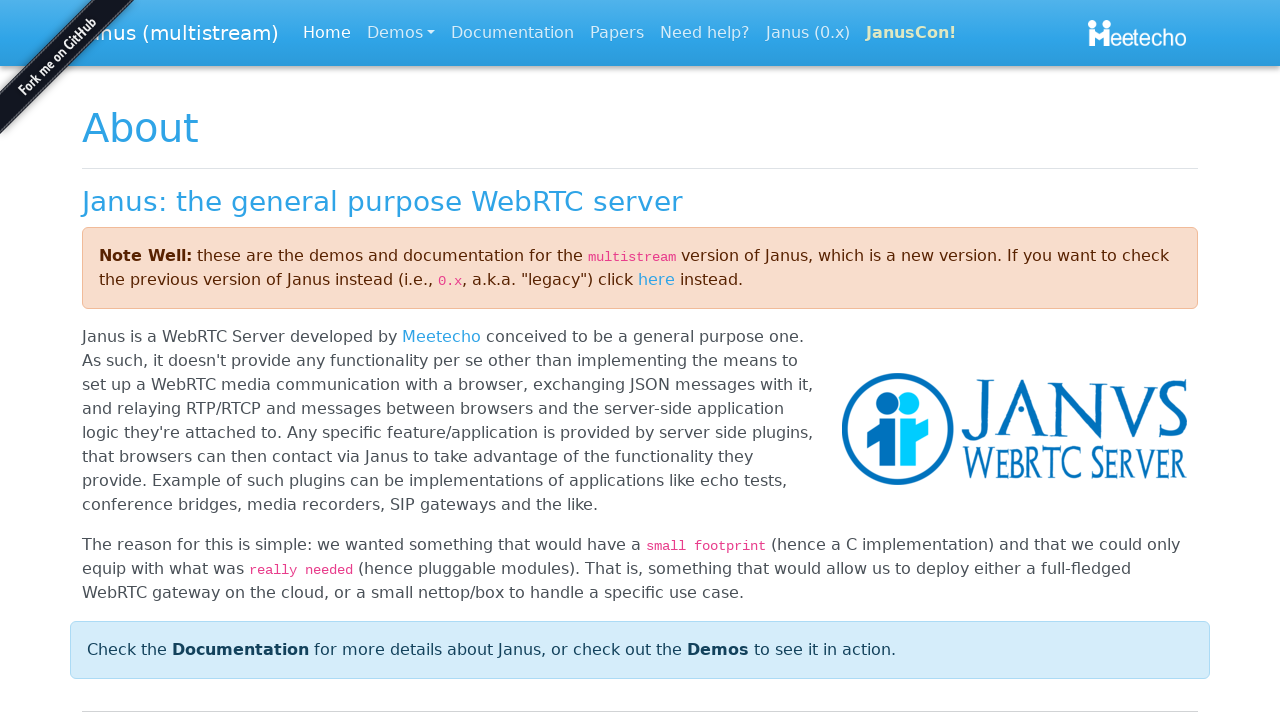

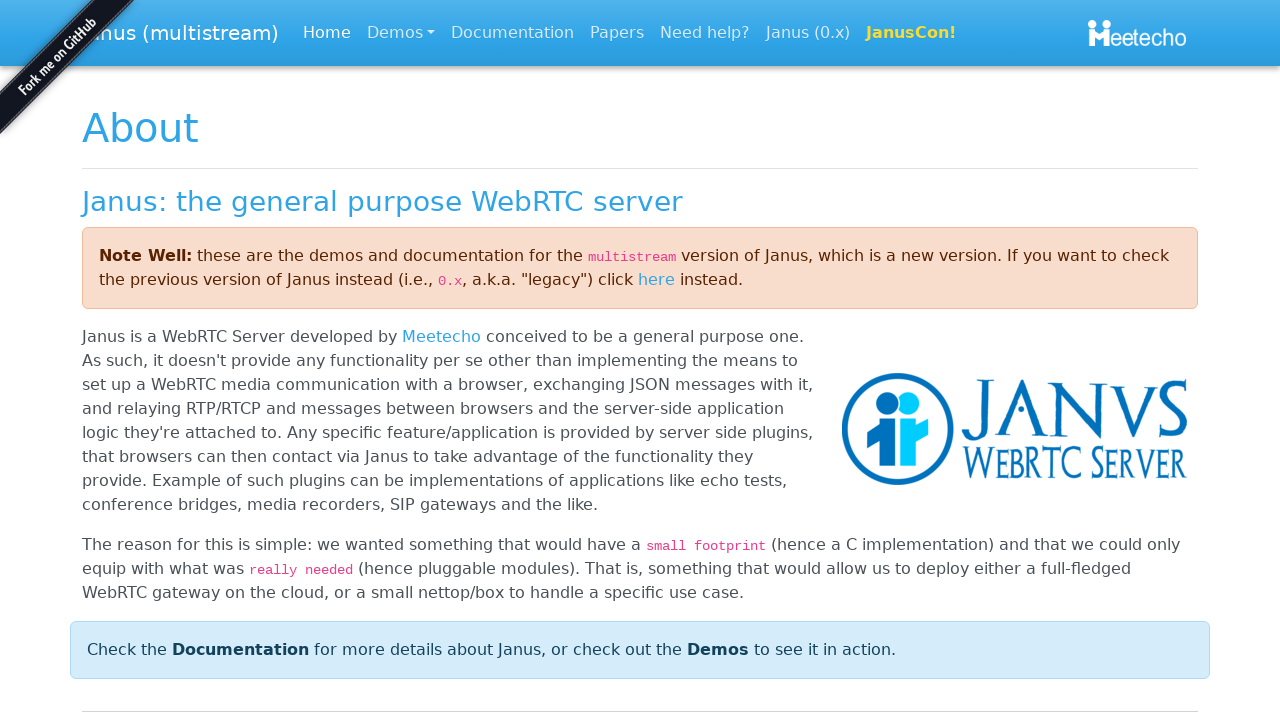